Navigates to LightInTheBox website and verifies the page title, URL, and retrieves page source information

Starting URL: https://www.lightinthebox.com/index.php?main_page=index

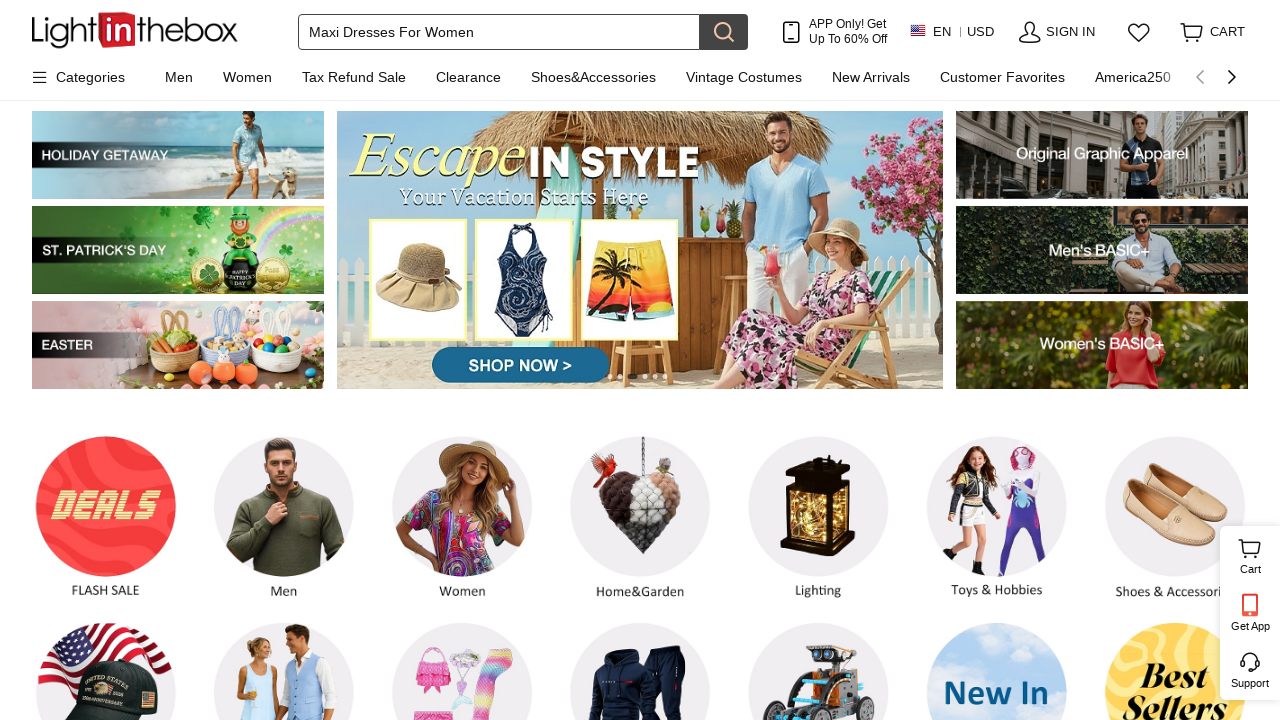

Retrieved page title from LightInTheBox website
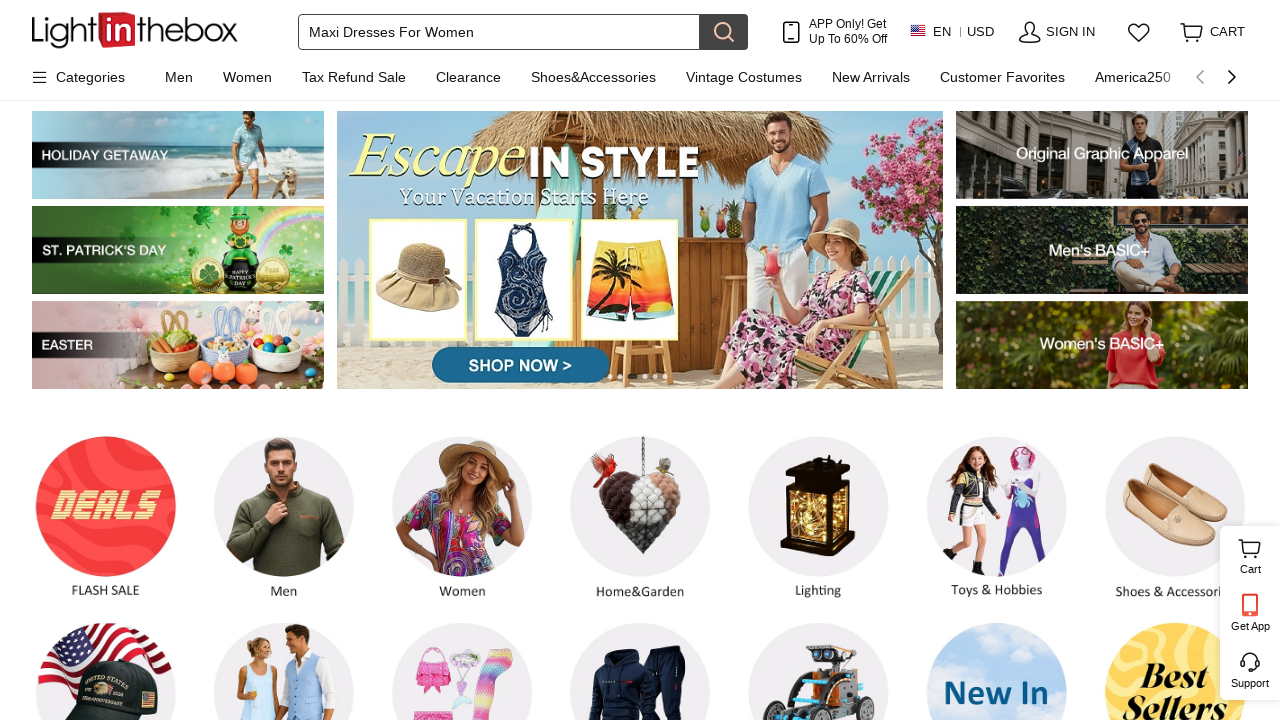

Calculated title length: 60 characters
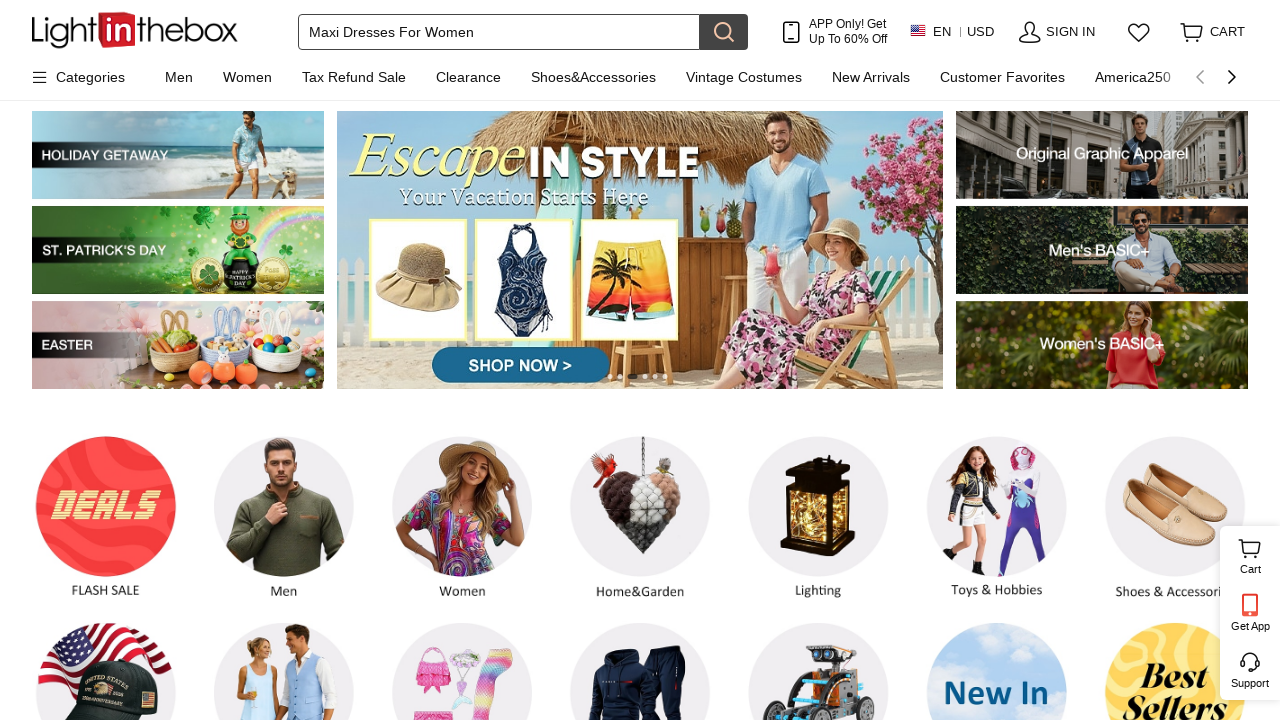

Retrieved current page URL
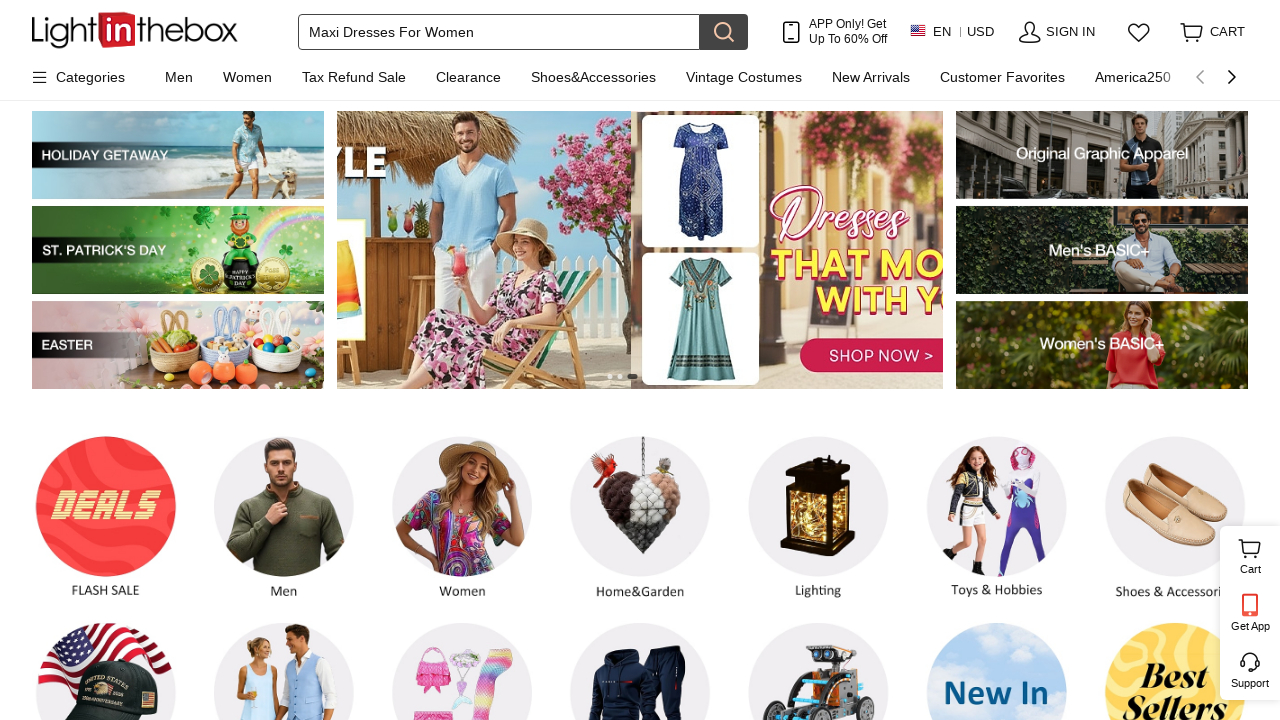

URL verification passed - correct URL is loaded
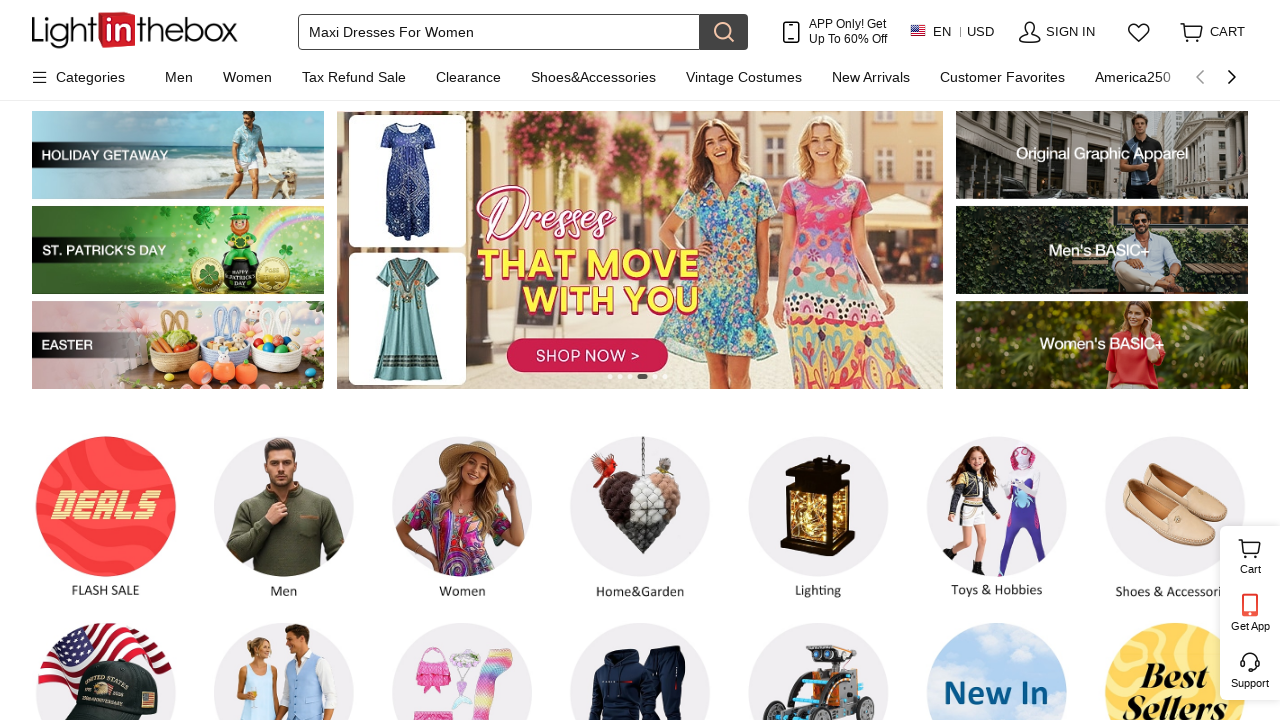

Retrieved page source content
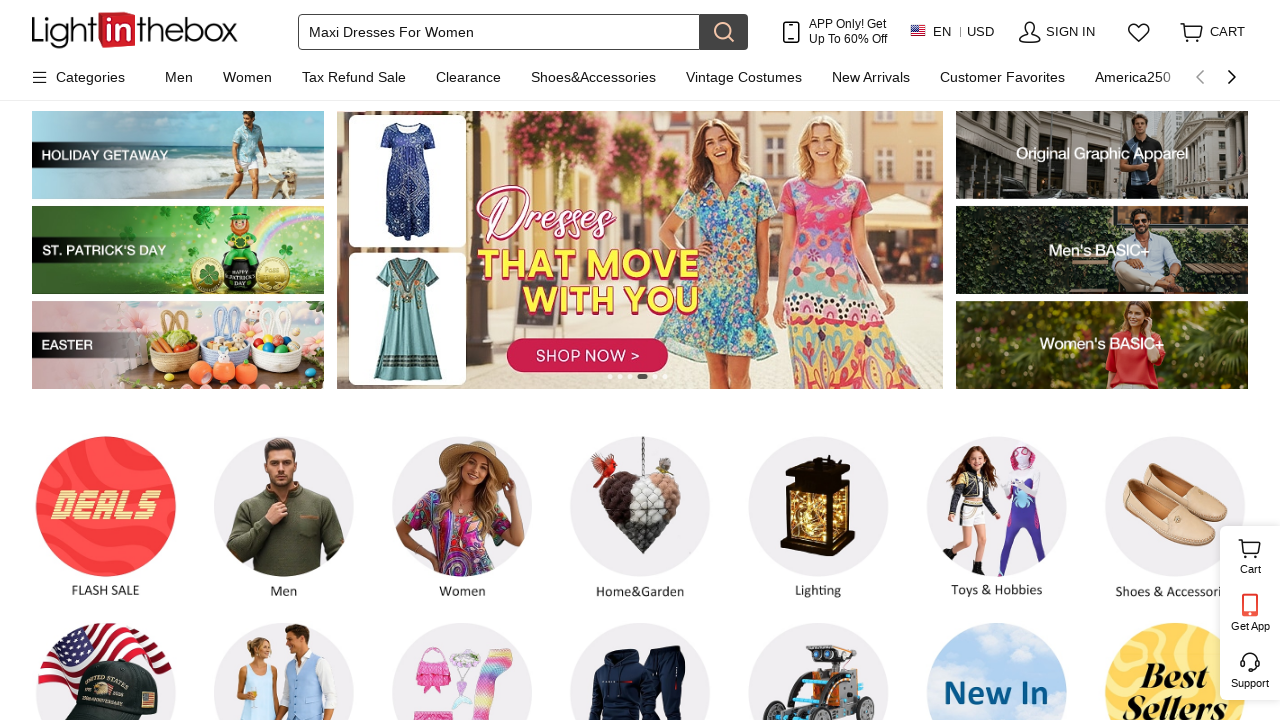

Calculated page source length: 1681770 characters
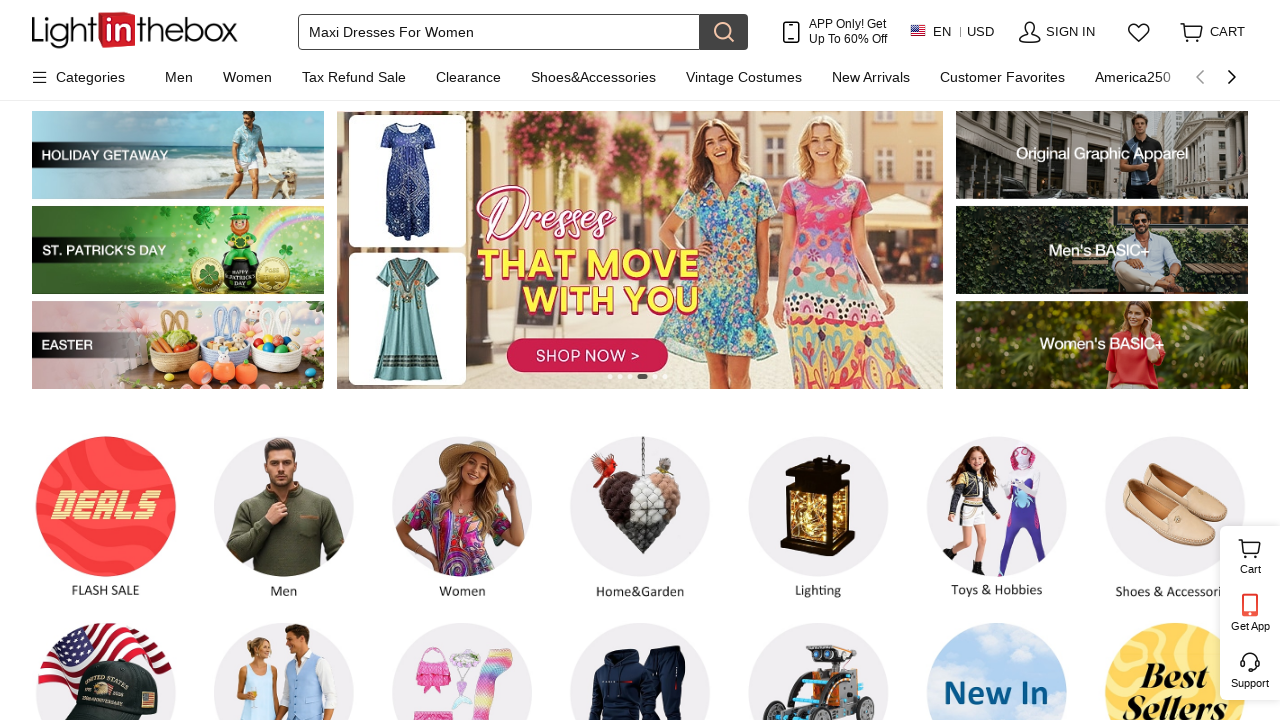

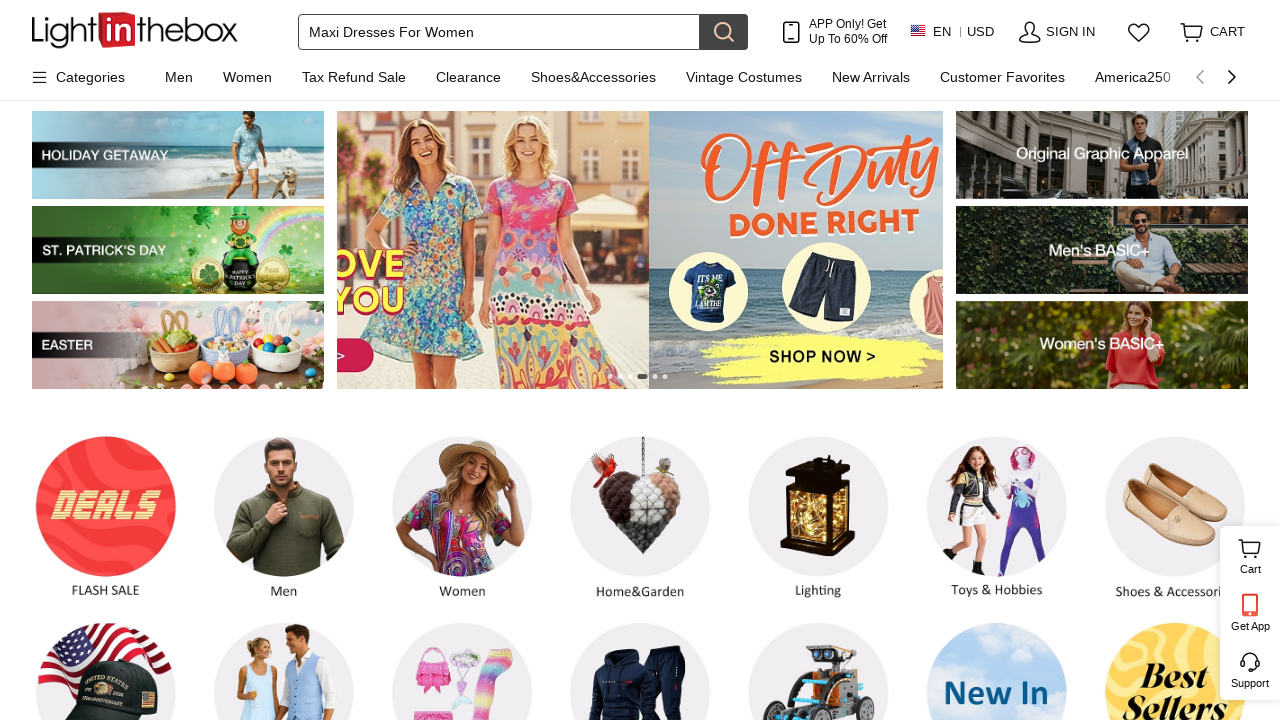